Tests drag and drop functionality on jQuery UI demo page by dragging an element and dropping it onto a target area

Starting URL: https://jqueryui.com/droppable/

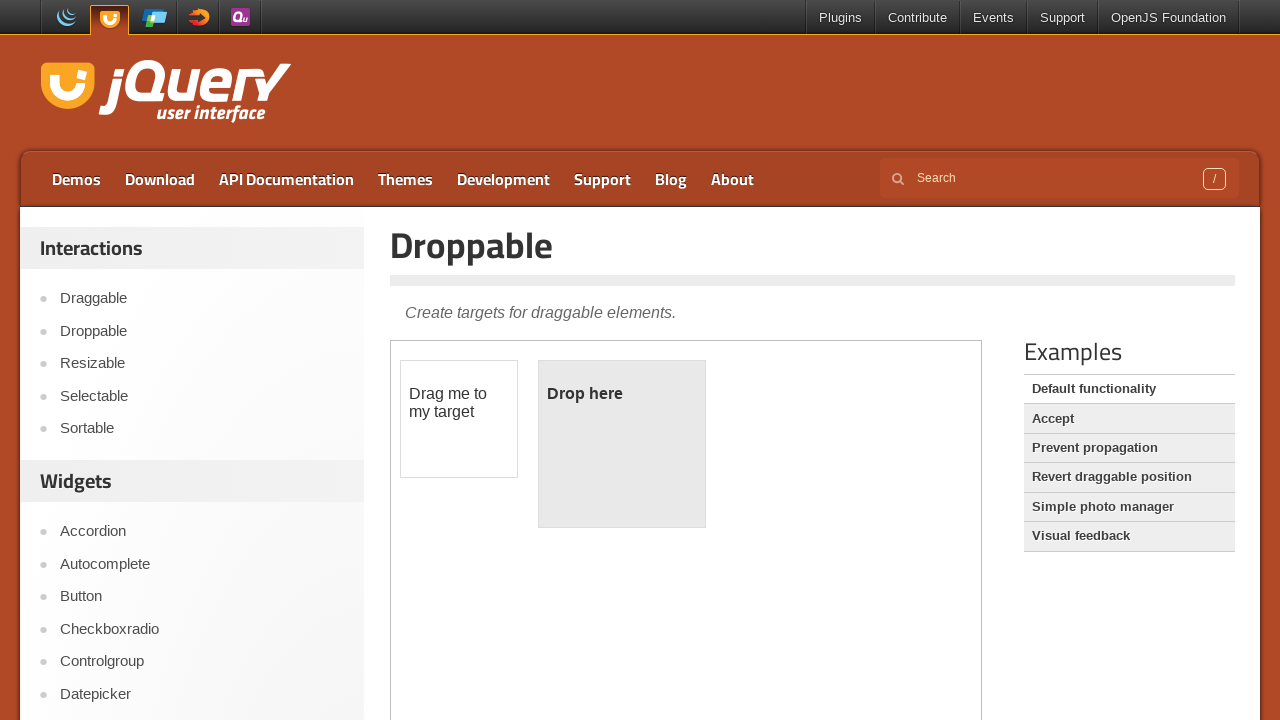

Located the iframe containing the drag and drop demo
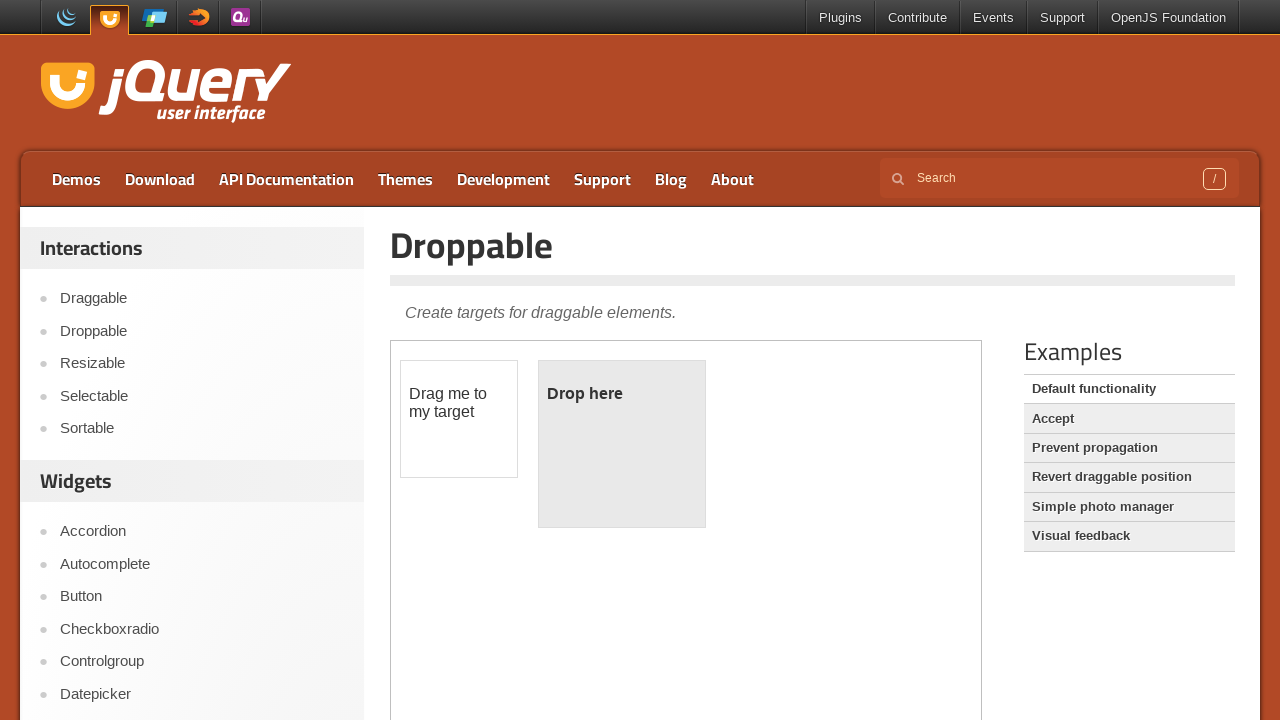

Located the draggable element with id 'draggable'
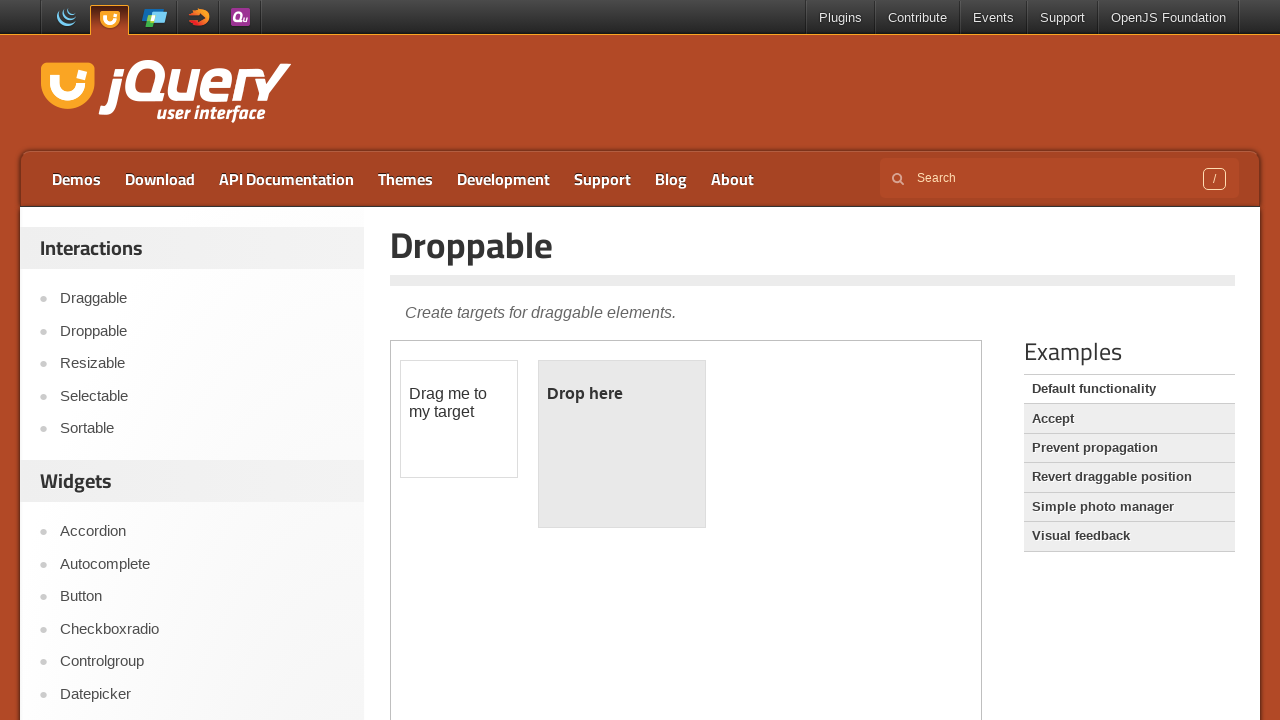

Located the droppable target element with id 'droppable'
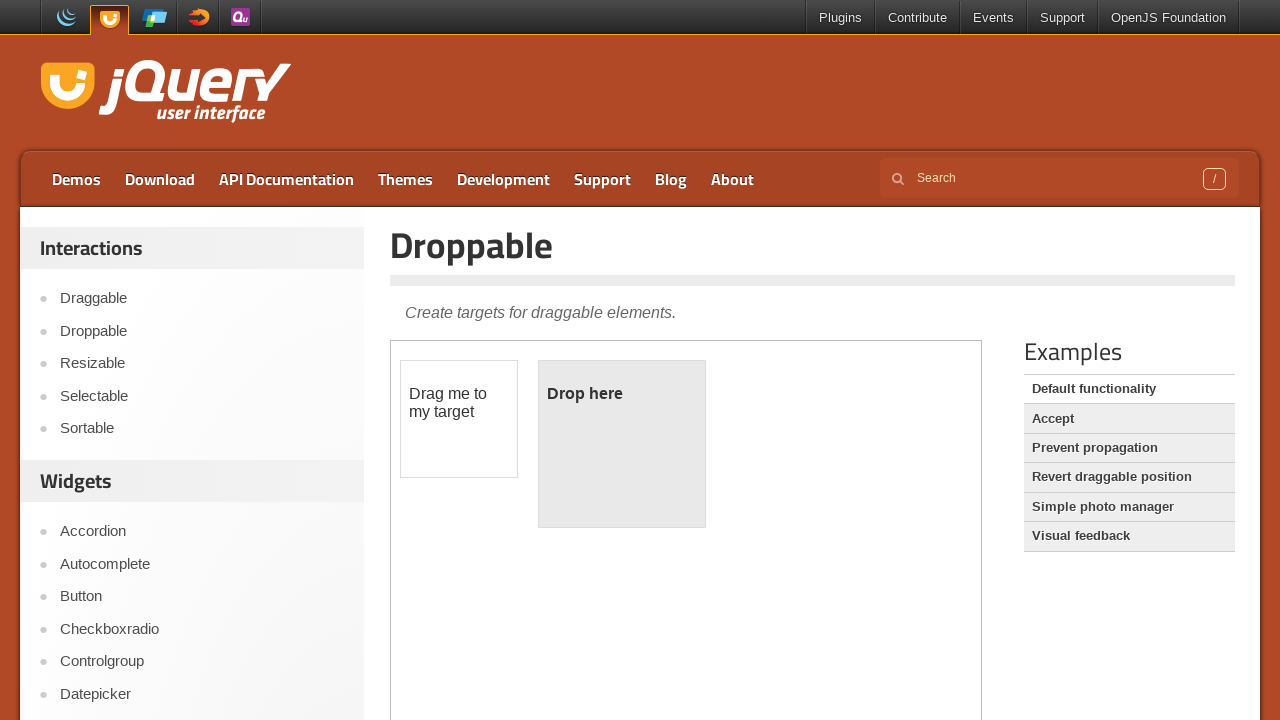

Dragged the draggable element onto the droppable target area at (622, 444)
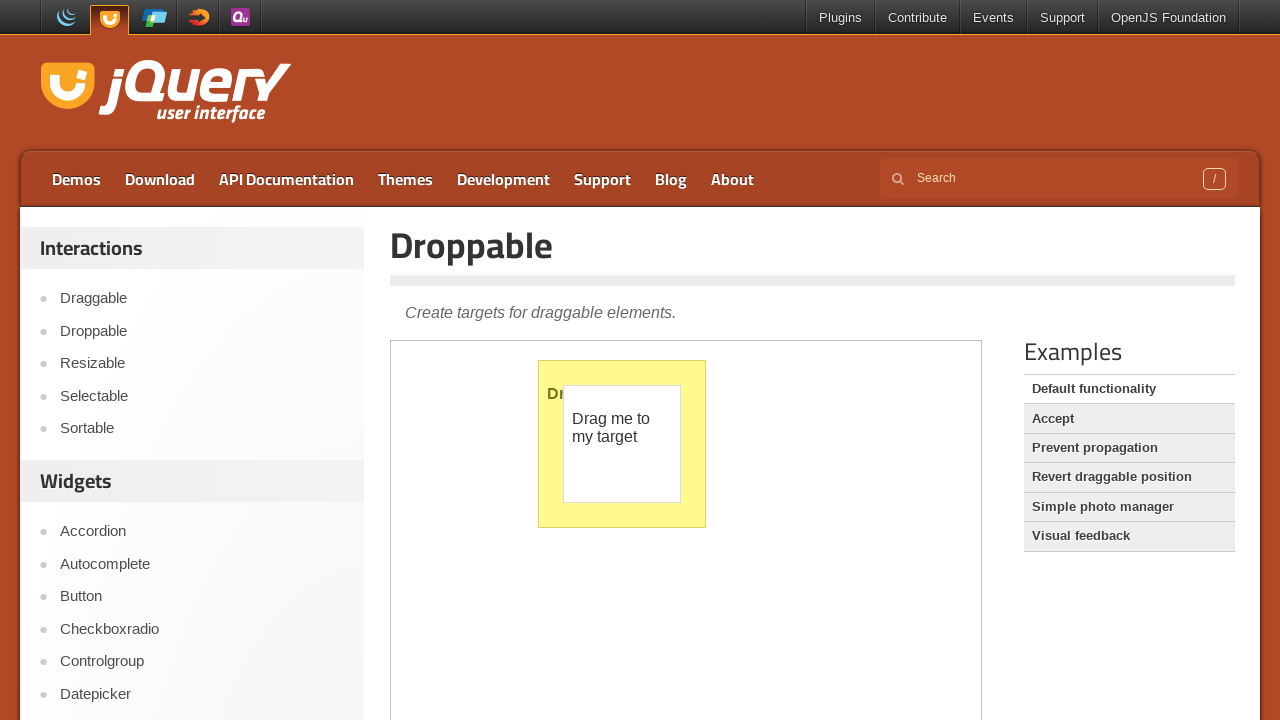

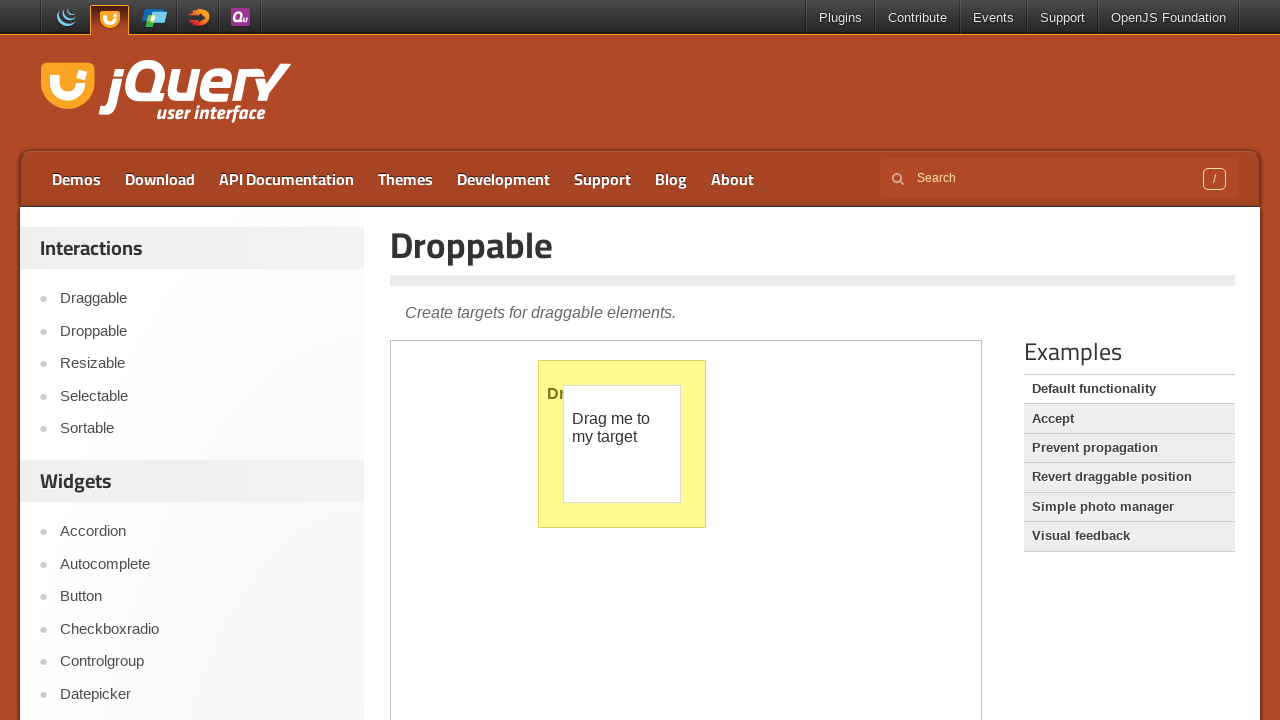